Demonstrates different approaches to clicking elements - using locators directly vs storing elements

Starting URL: https://www.selenium.dev/selenium/web/dynamic.html

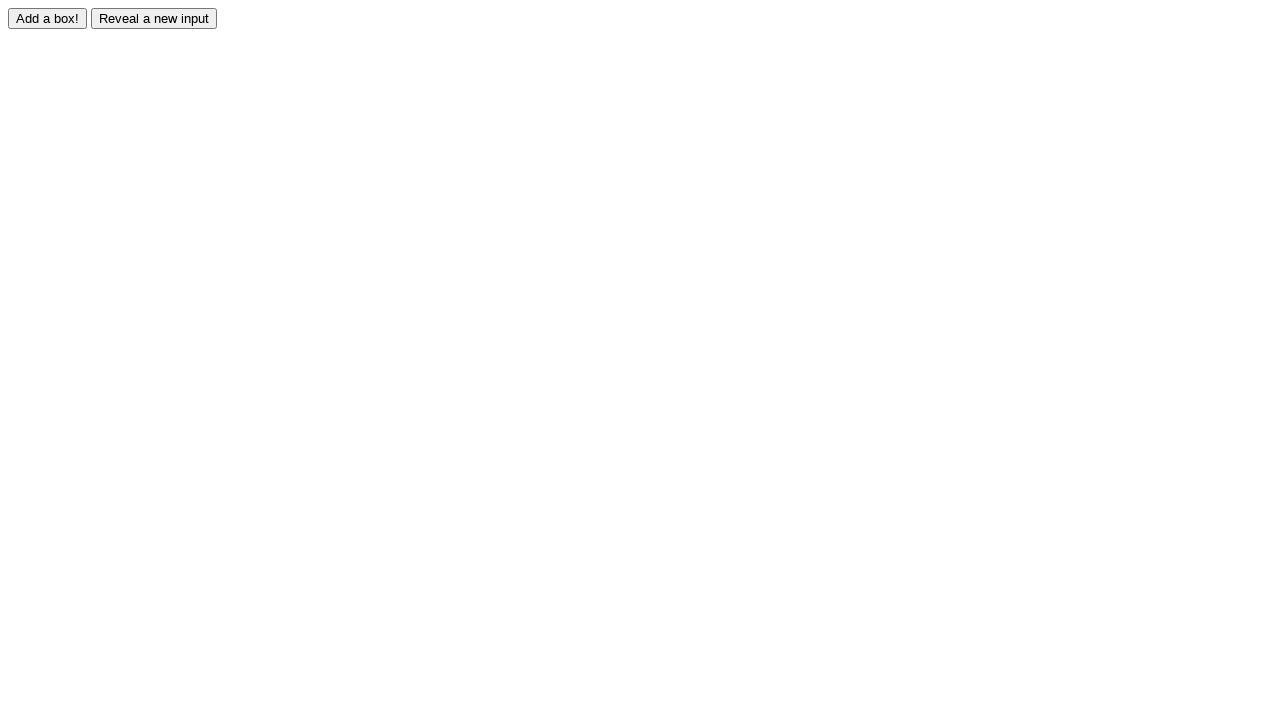

Clicked the 'Add' button using stored locator approach at (48, 18) on xpath=//input[@id='adder']
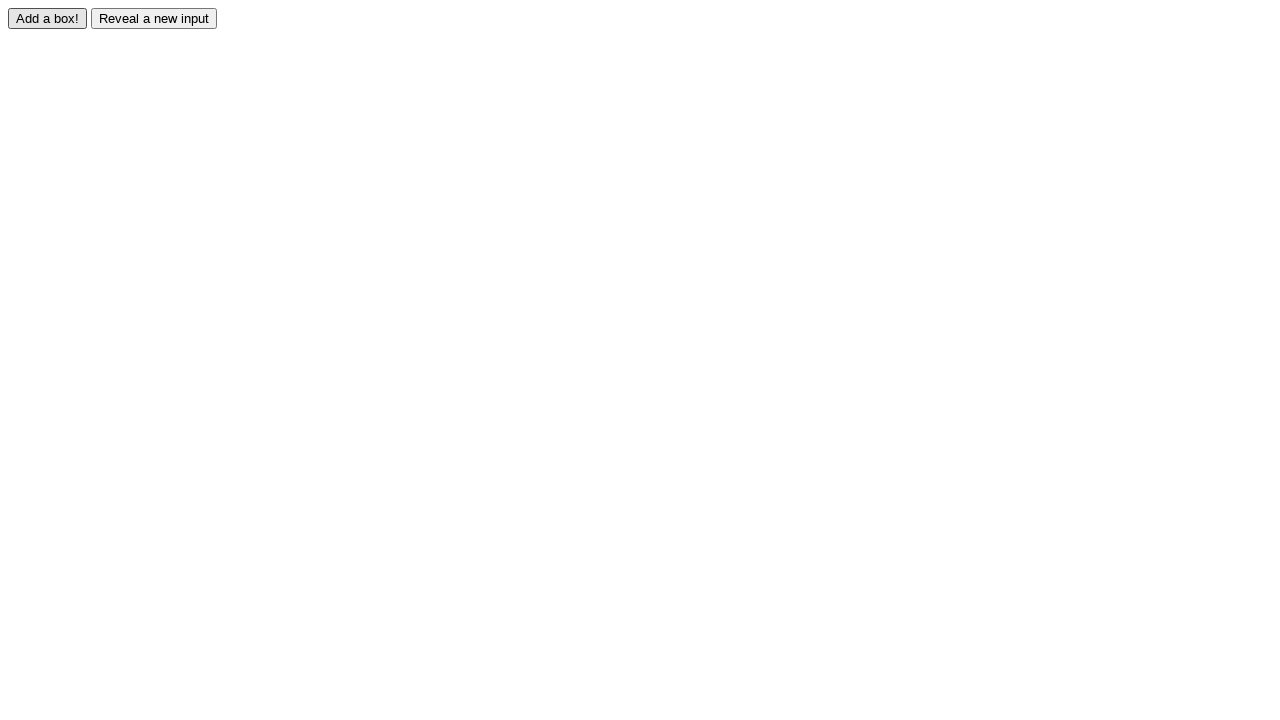

Clicked the 'Add' button using direct locator approach (recommended) at (48, 18) on xpath=//input[@id='adder']
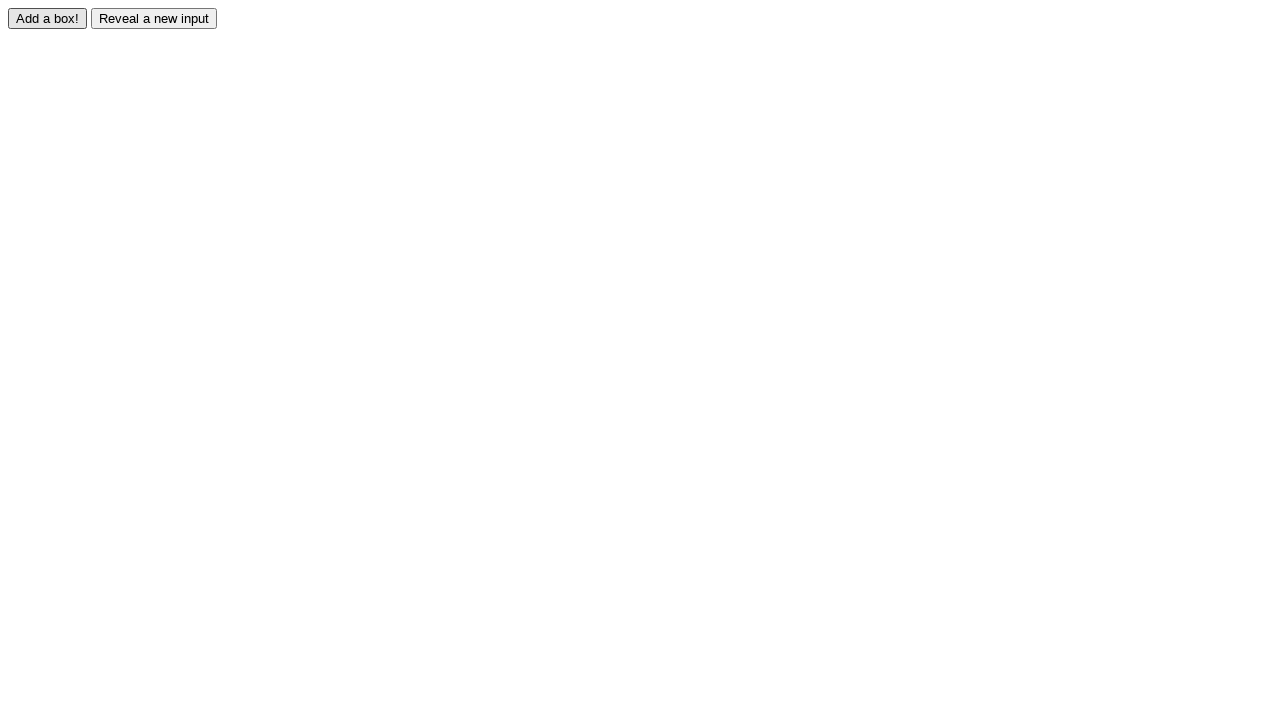

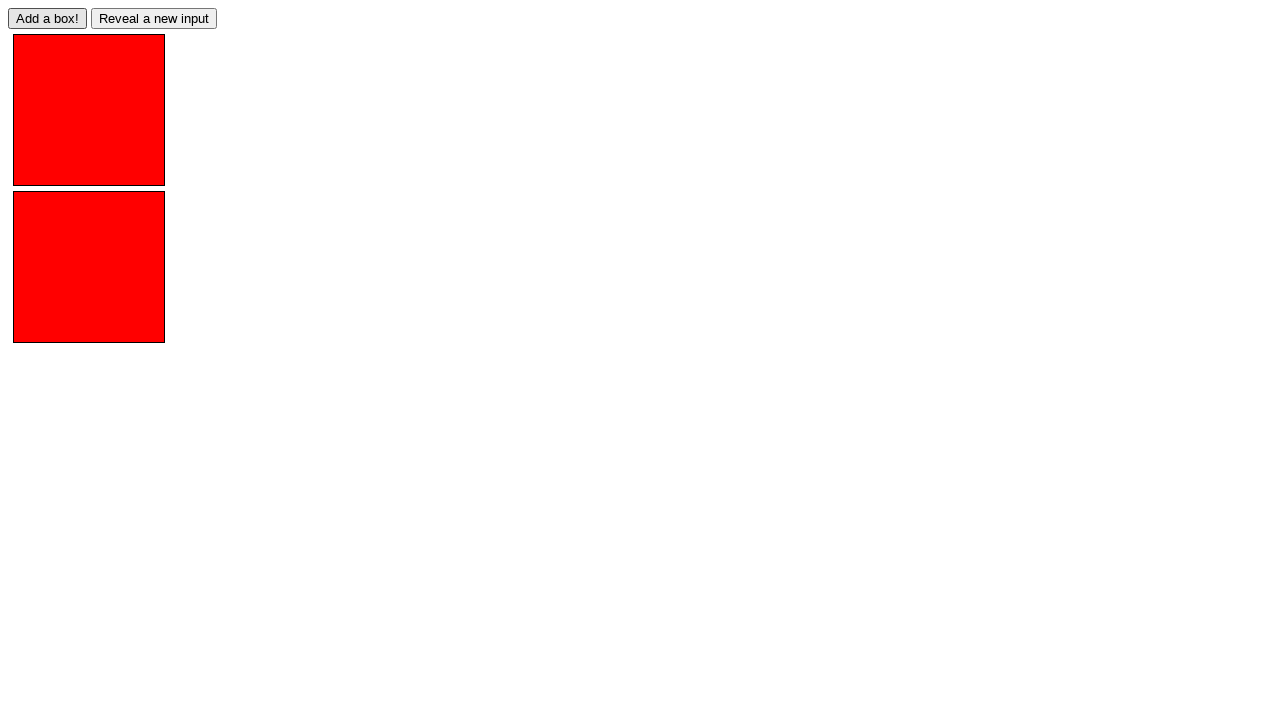